Tests a registration form by filling in first name, last name, and email fields, then submitting the form and verifying successful registration message

Starting URL: http://suninjuly.github.io/registration1.html

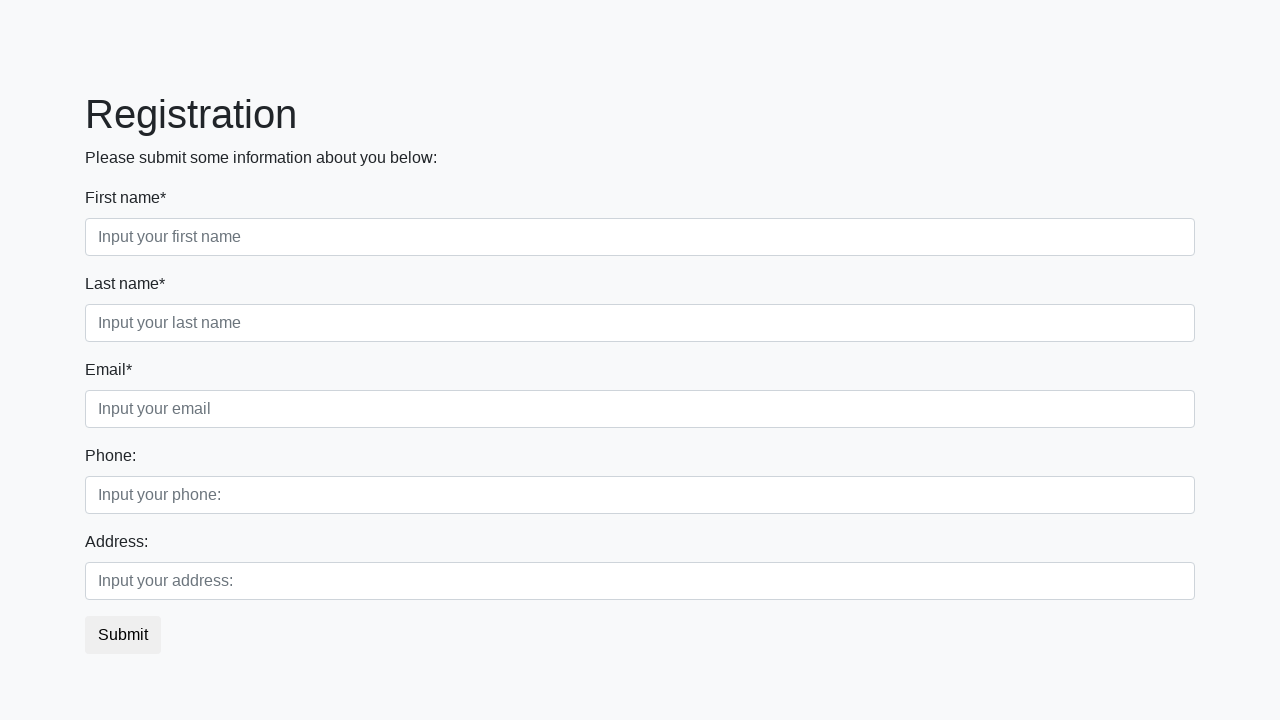

Navigated to registration form page
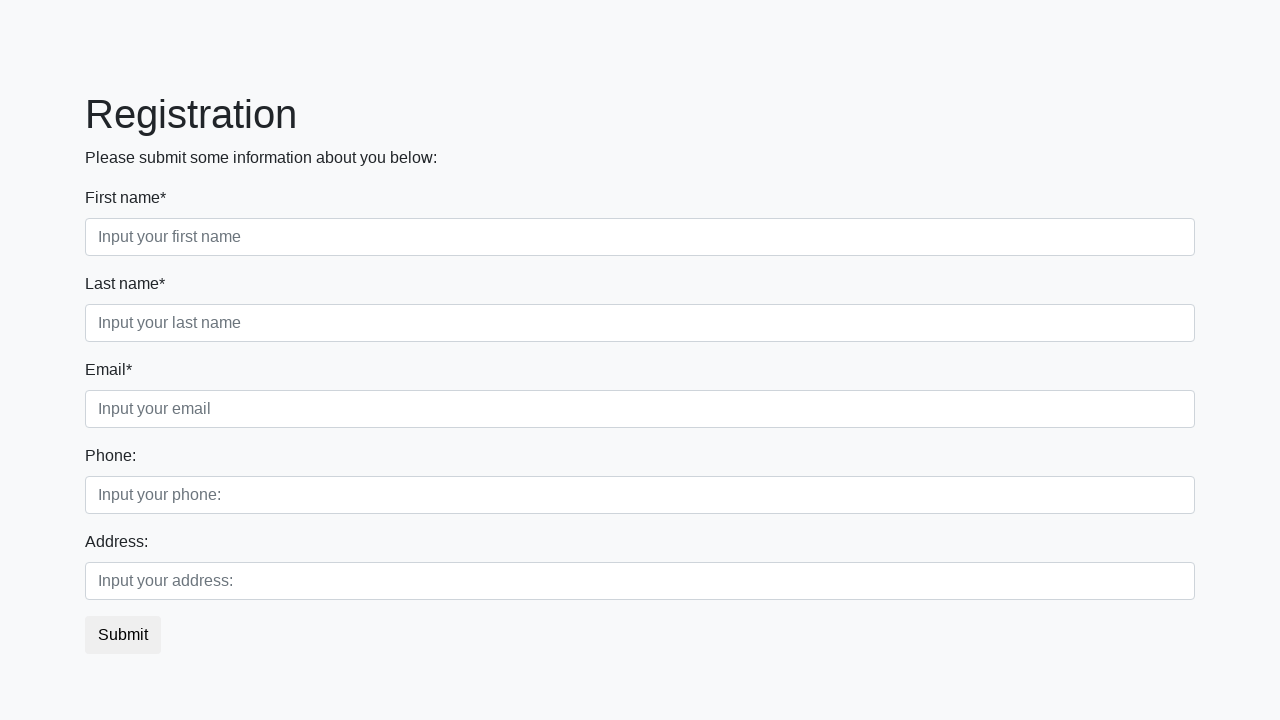

Filled first name field with 'Vika' on //input[@class='form-control first'][@required]
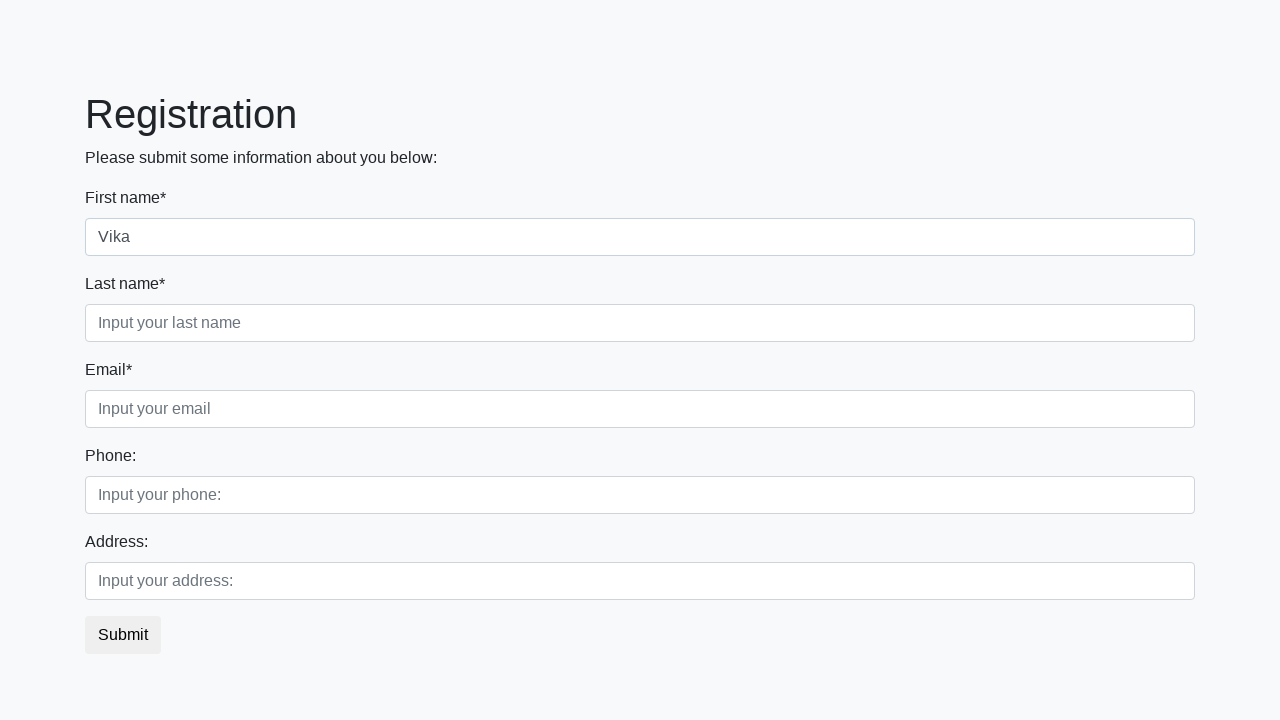

Filled last name field with 'Vorobeva' on //input[@class='form-control second'][@required]
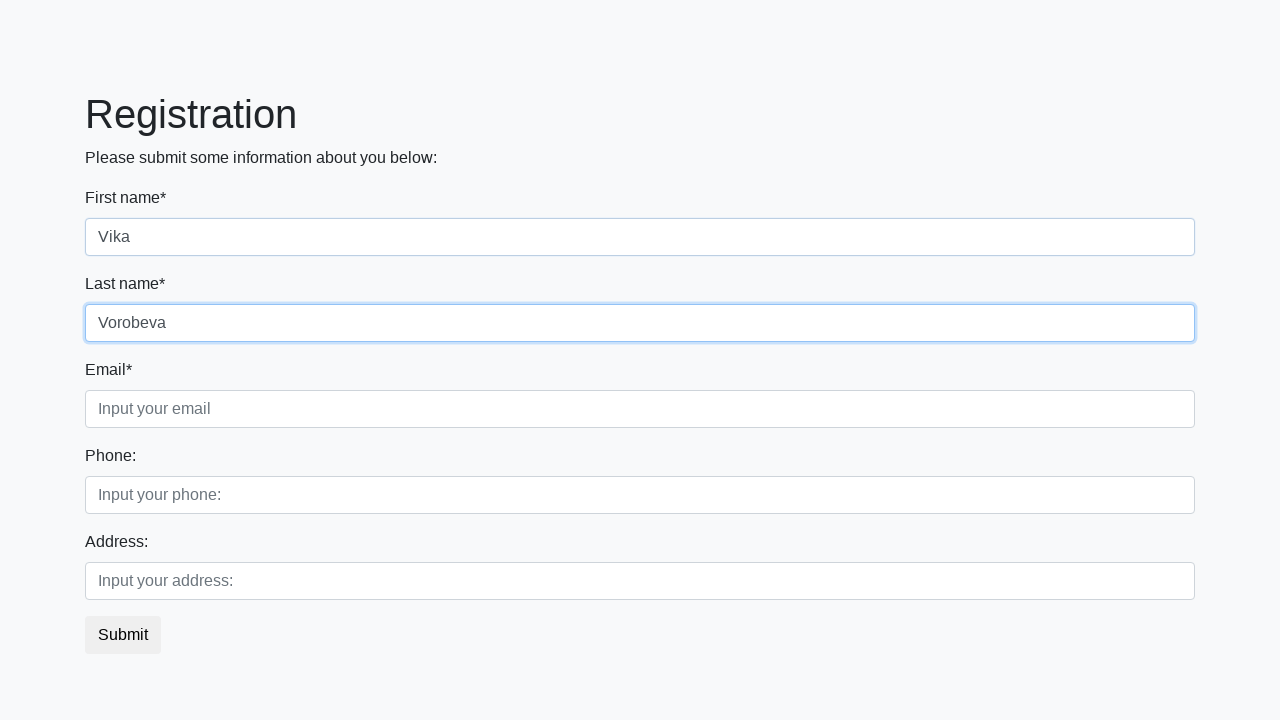

Filled email field with 'Vorobeva@gmail.com' on //input[@class='form-control third'][@required]
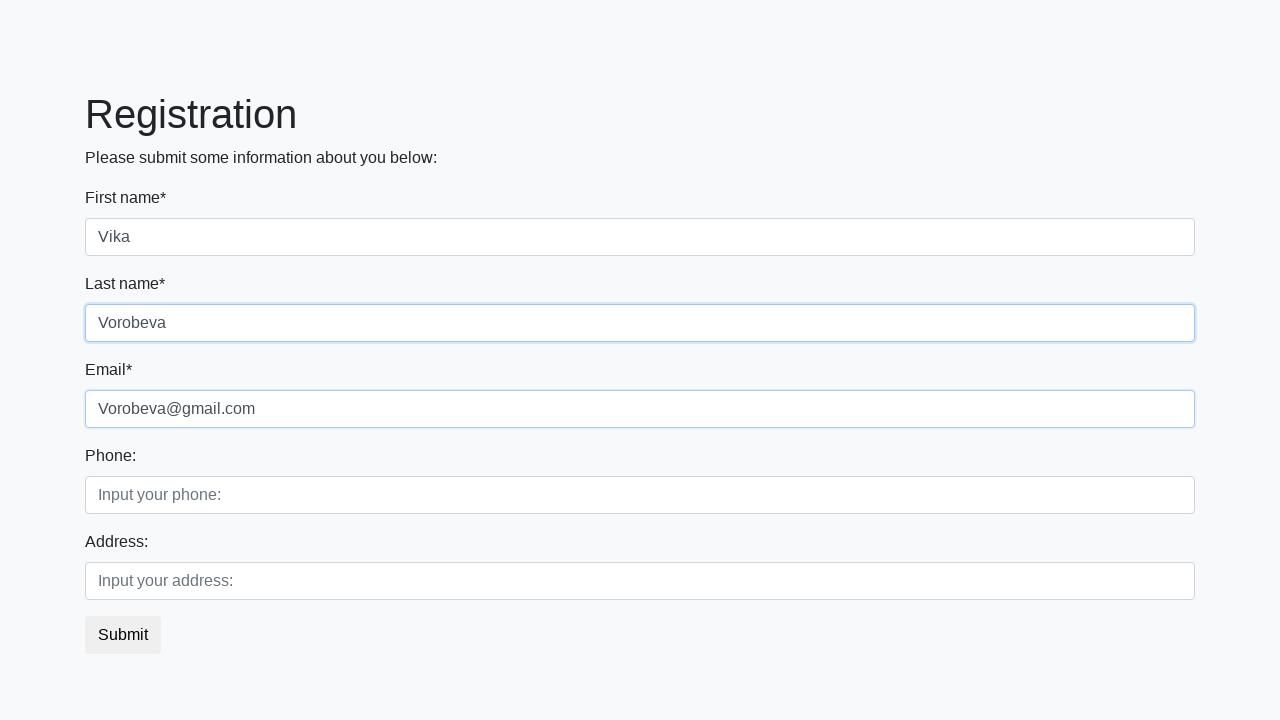

Clicked submit button to register at (123, 635) on button.btn
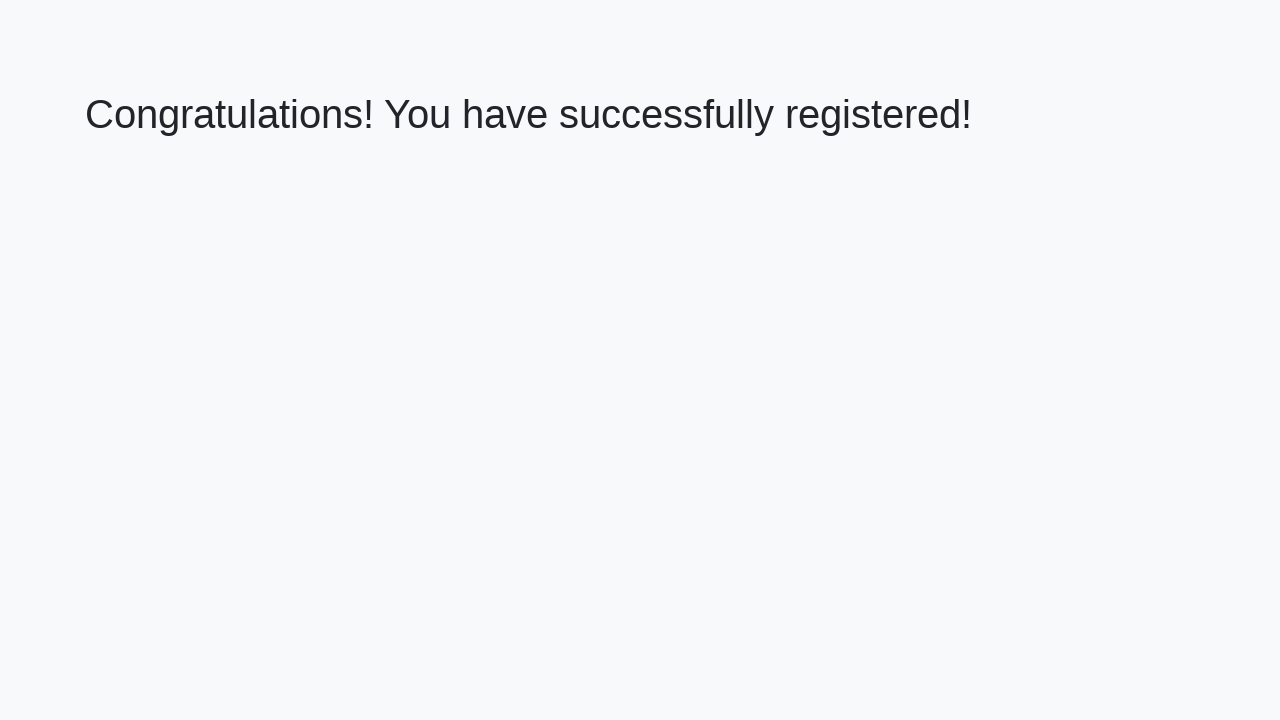

Success message element loaded
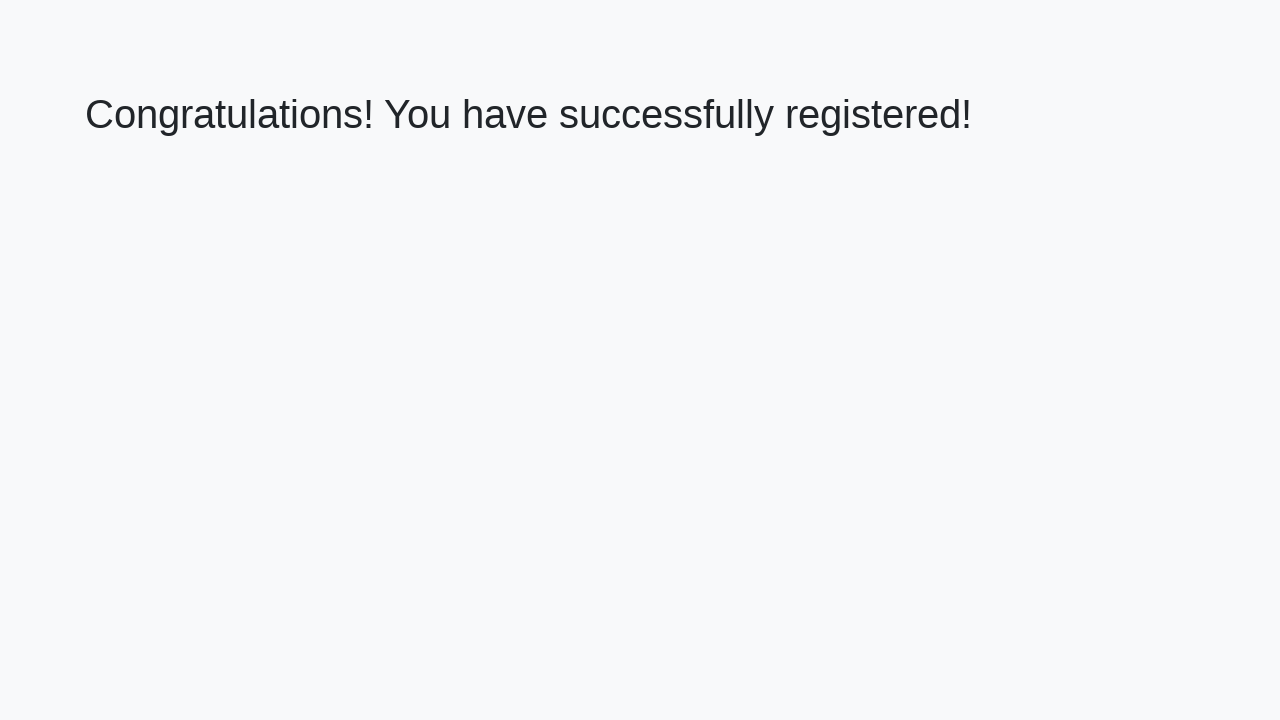

Retrieved success message text: 'Congratulations! You have successfully registered!'
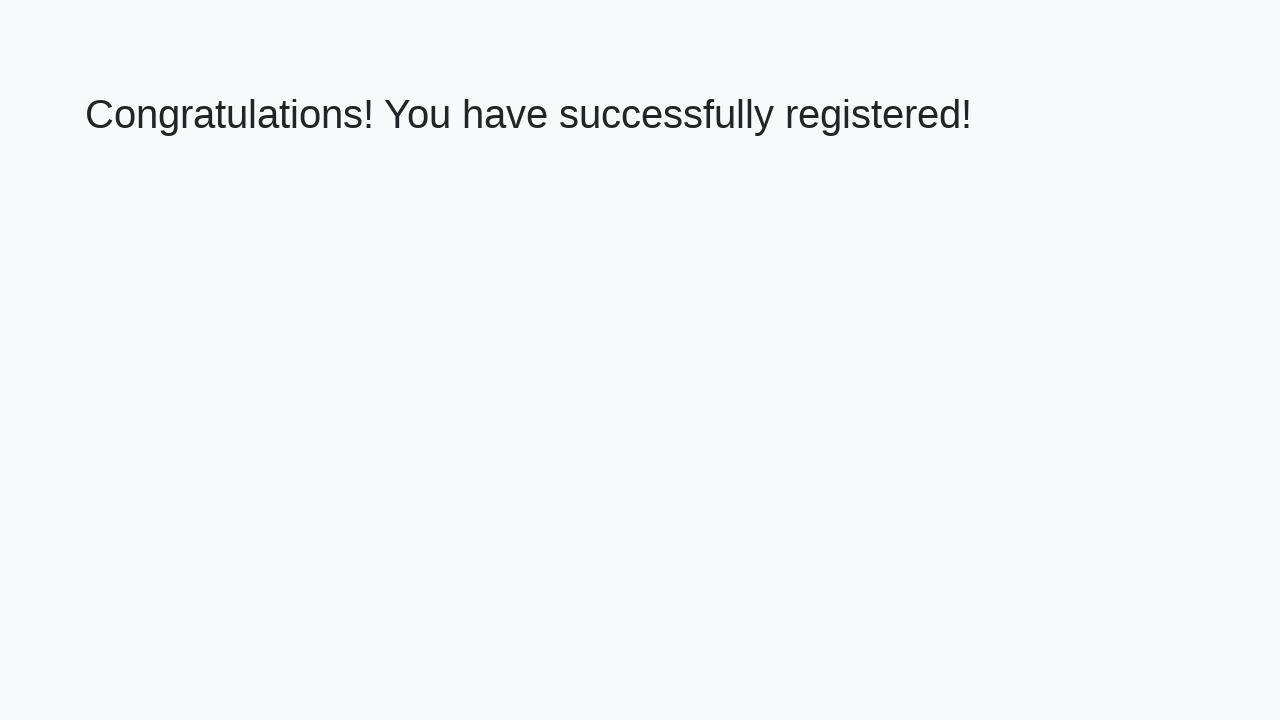

Verified registration success message matches expected text
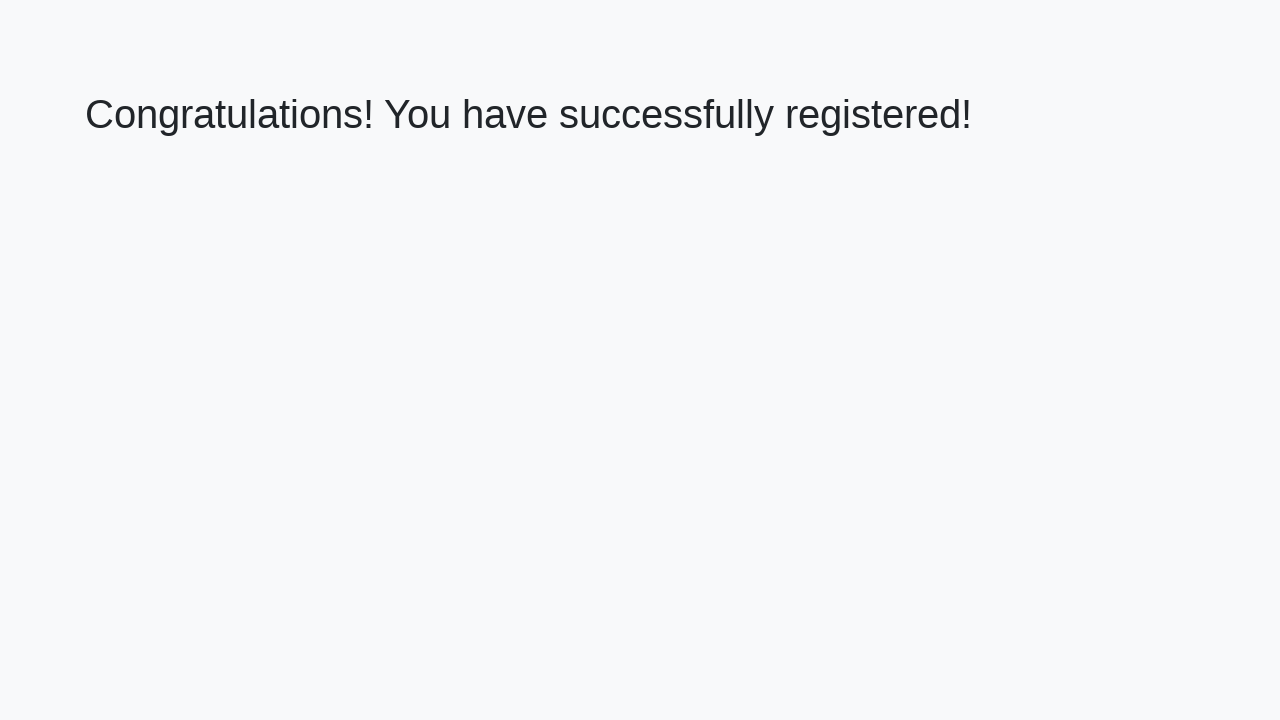

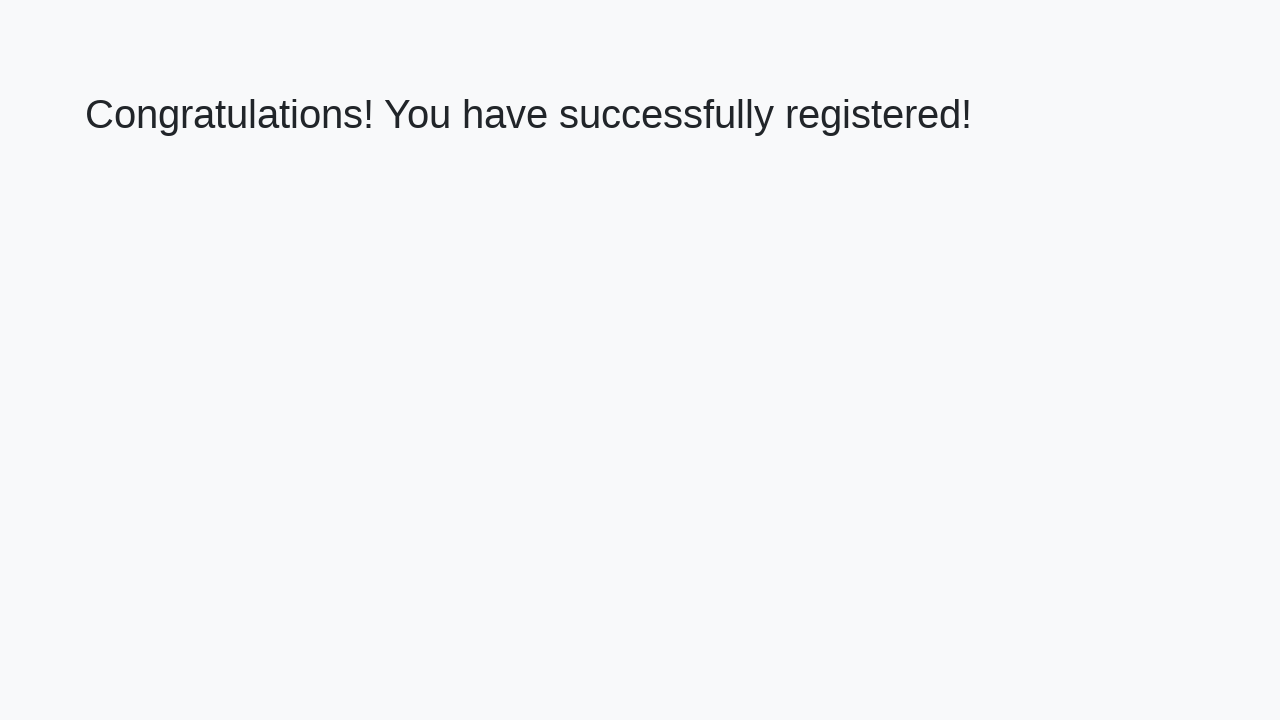